Tests the bad request link on the DemoQA links page by clicking it and verifying the response message is displayed

Starting URL: https://demoqa.com/links

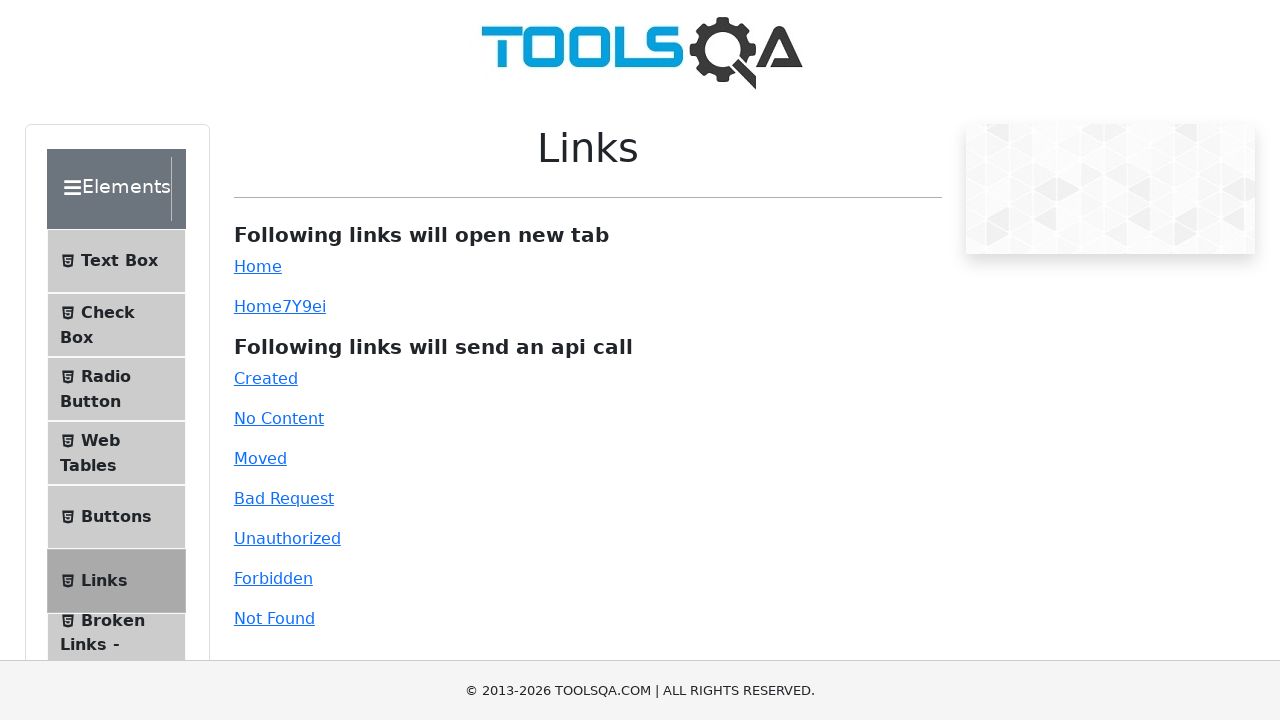

Clicked the bad request link at (284, 498) on #bad-request
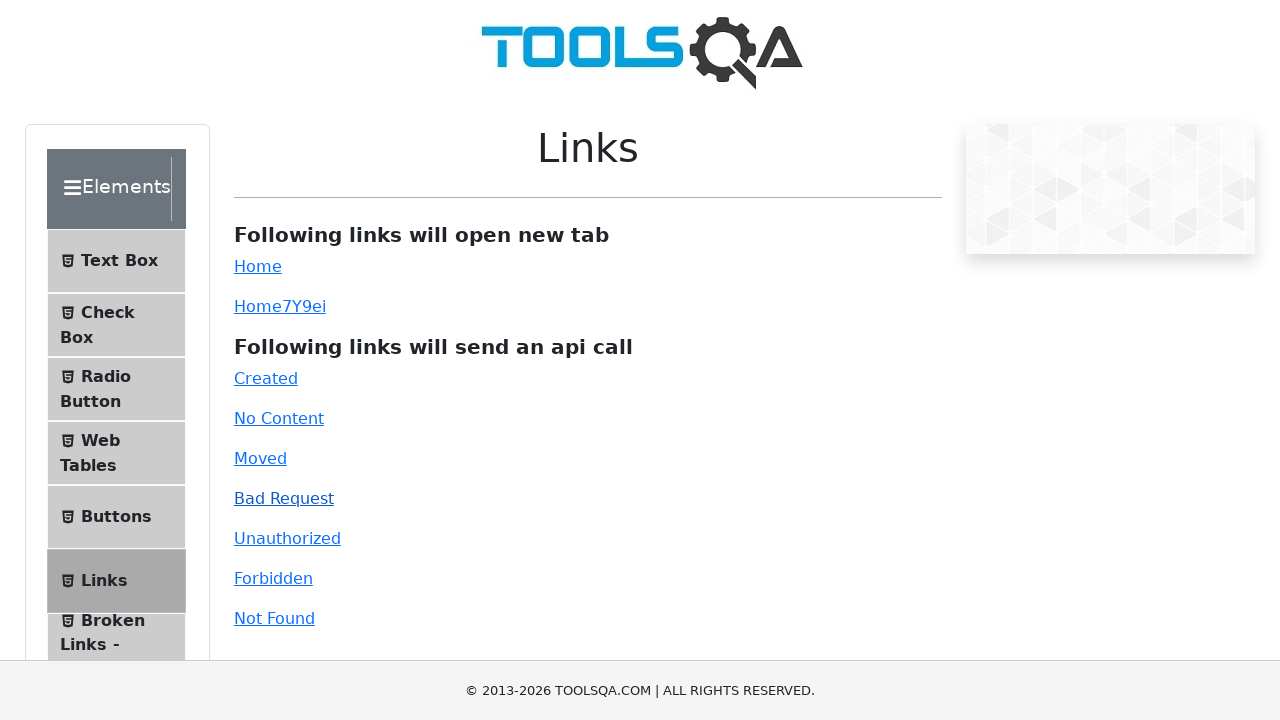

Bad request response message appeared
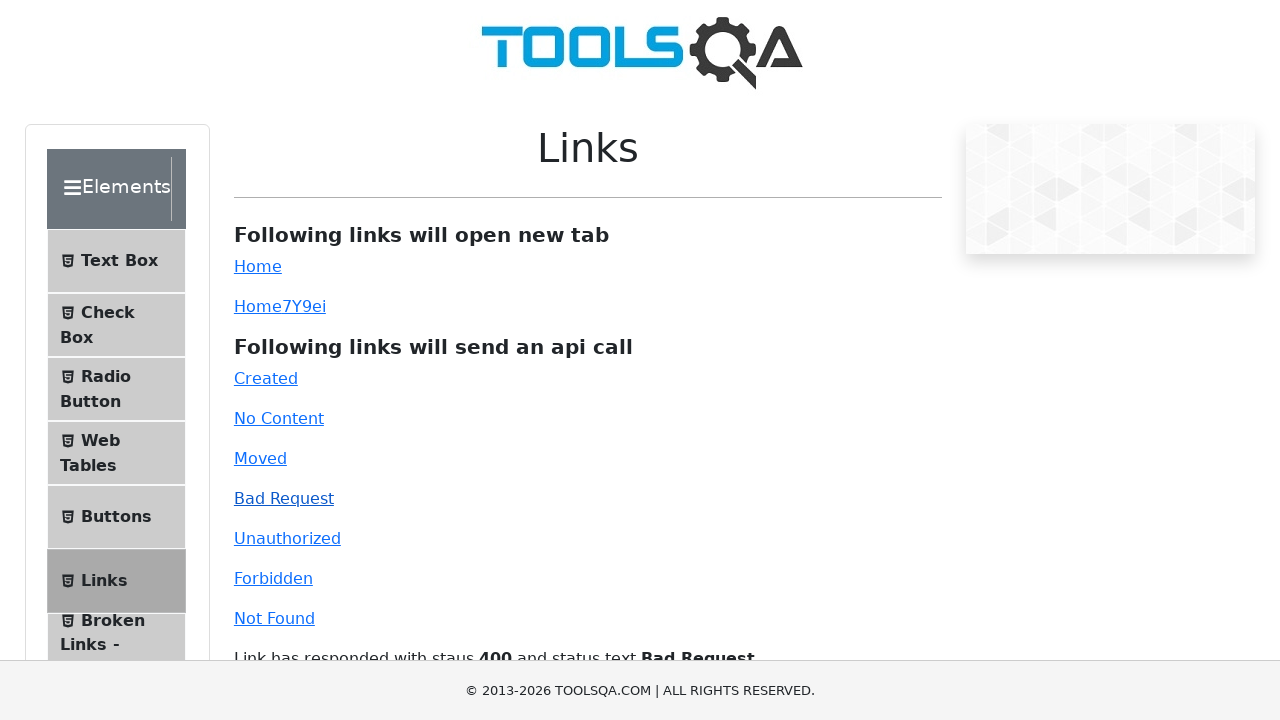

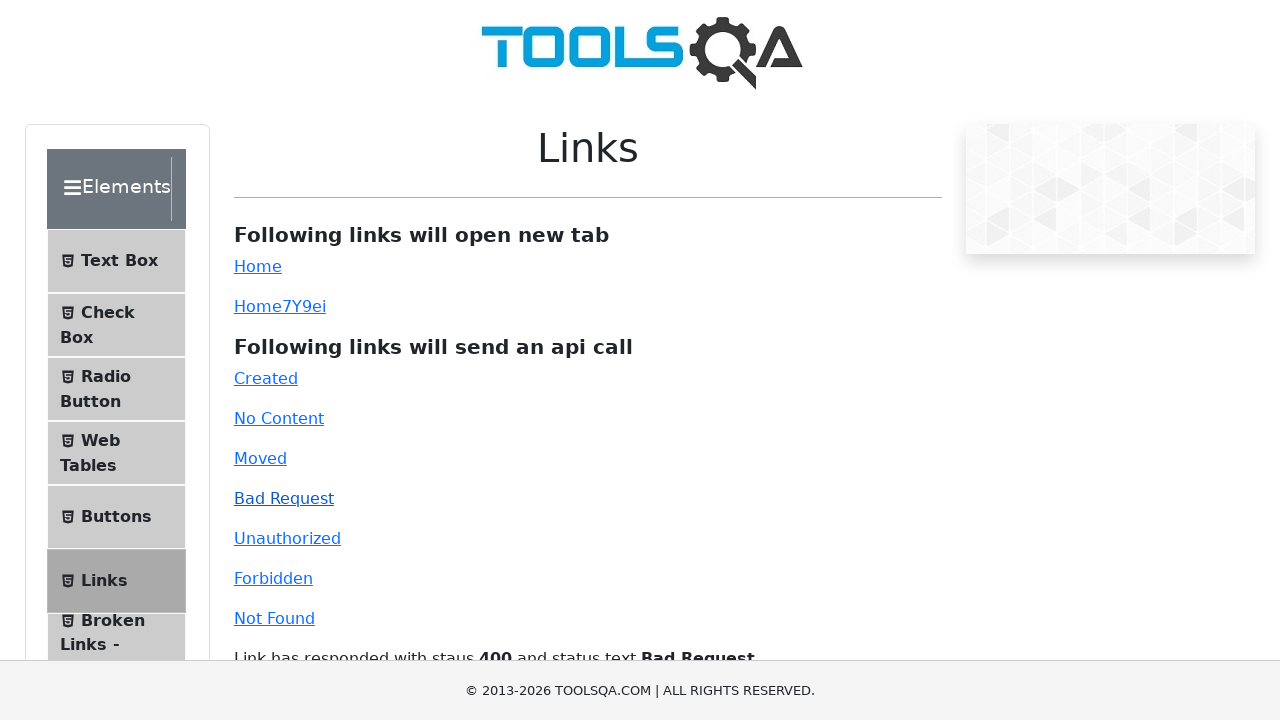